Navigates to Books to Scrape website and verifies that book listings are displayed, then clicks the Next button to navigate to additional pages.

Starting URL: http://books.toscrape.com/

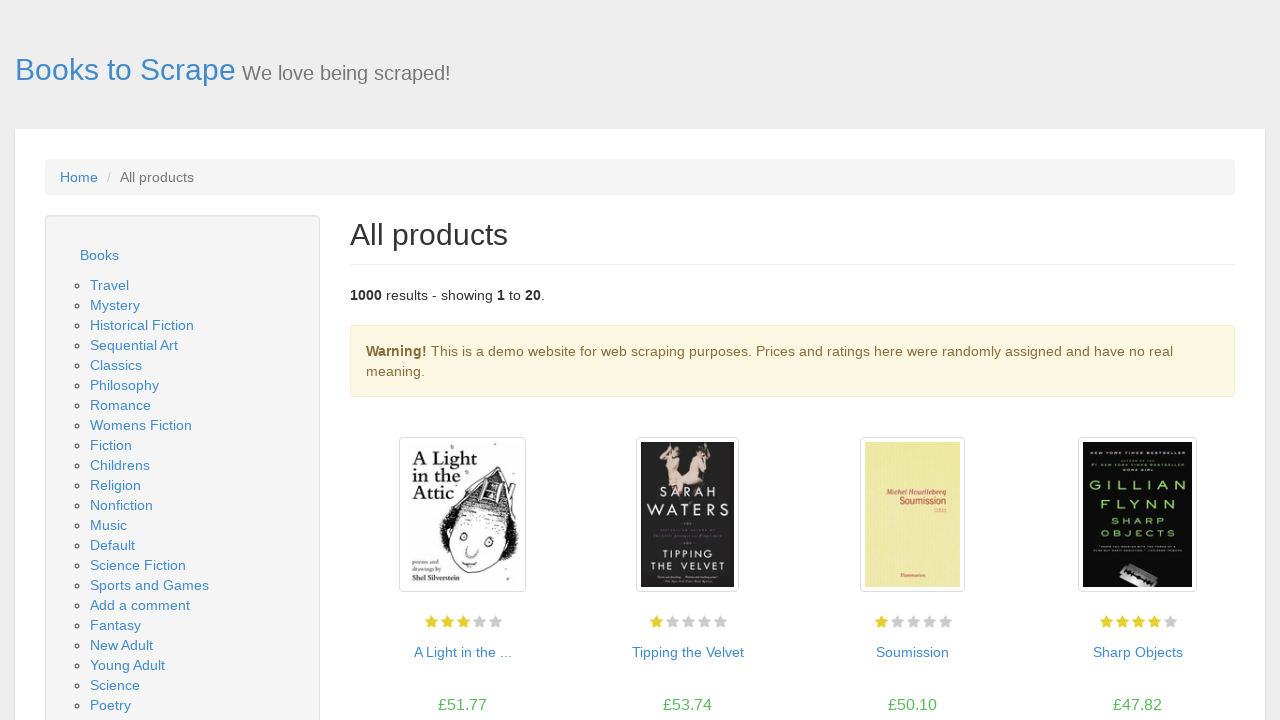

Waited for book product listings to load on the initial page
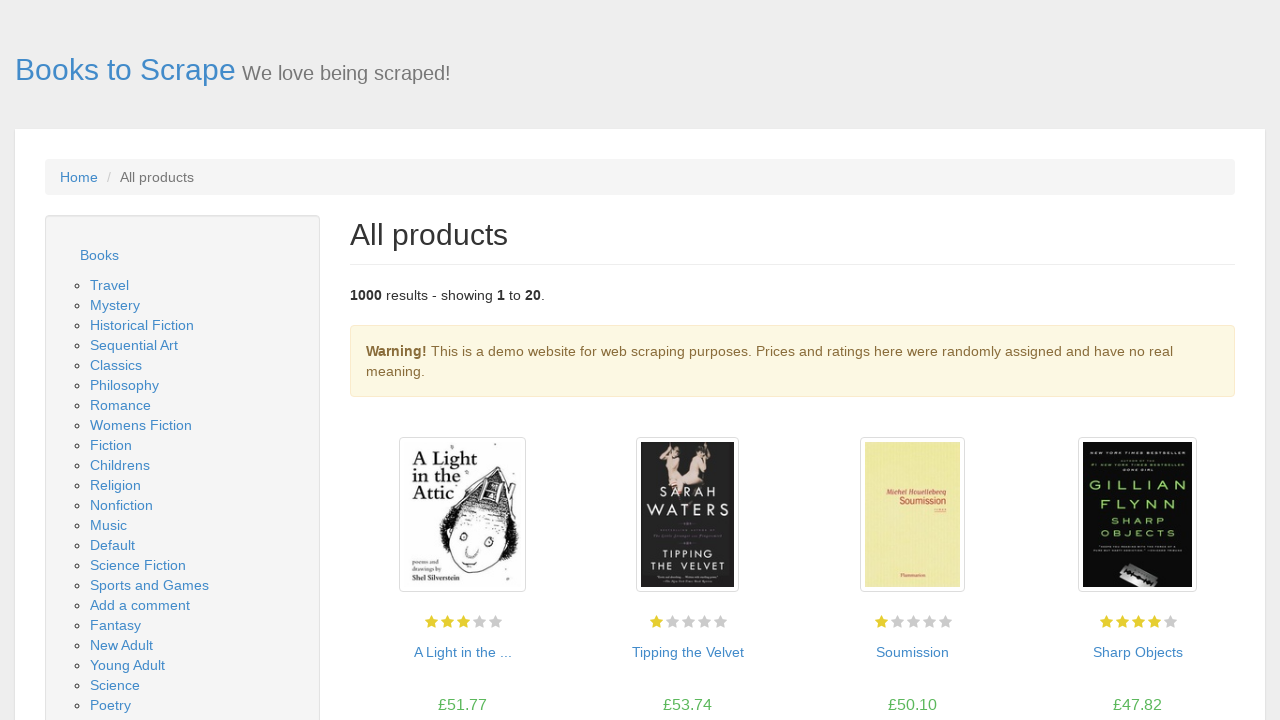

Verified book titles are present
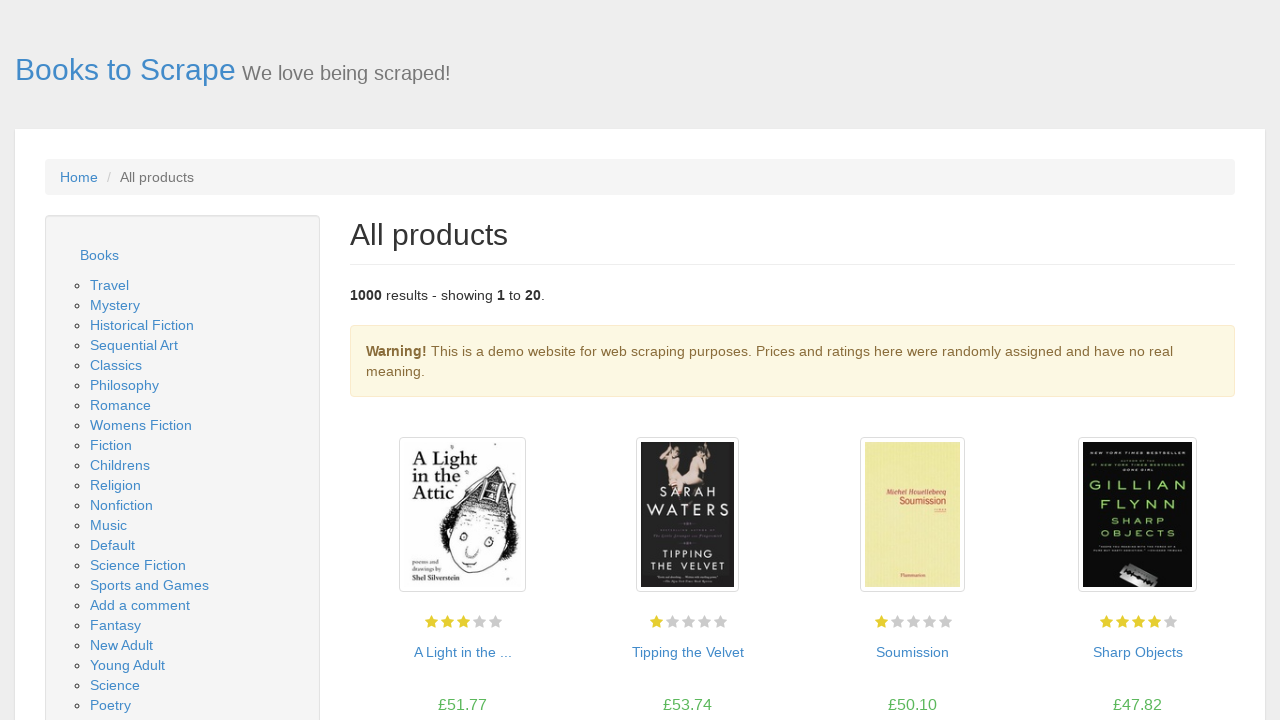

Clicked Next button to navigate to the second page at (1206, 654) on a:has-text('next')
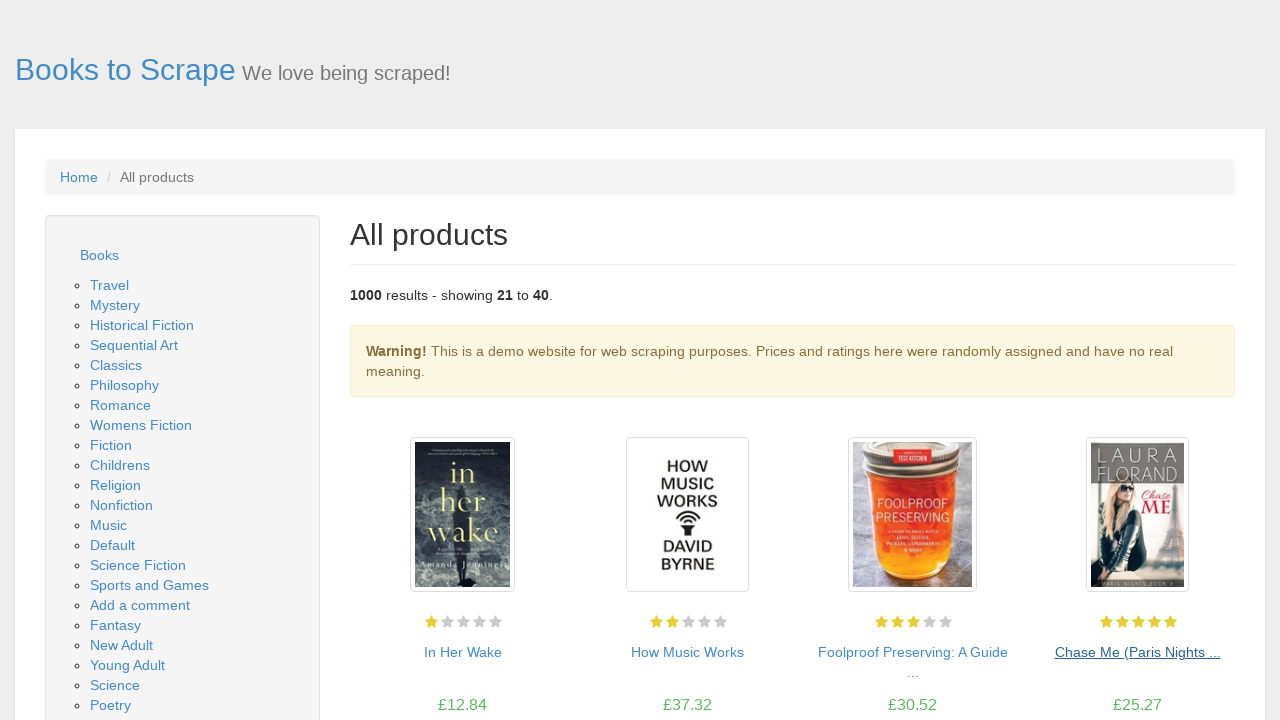

Verified books are displayed on the second page
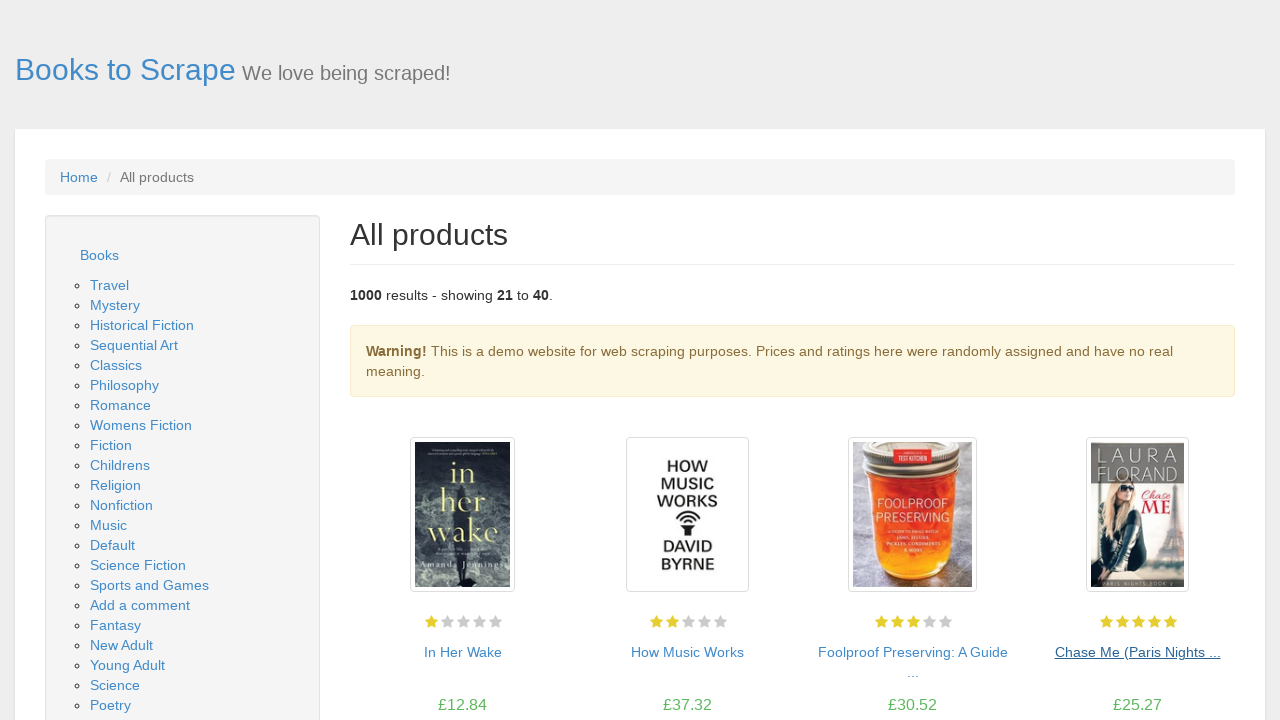

Clicked Next button again to navigate to the third page at (1206, 654) on a:has-text('next')
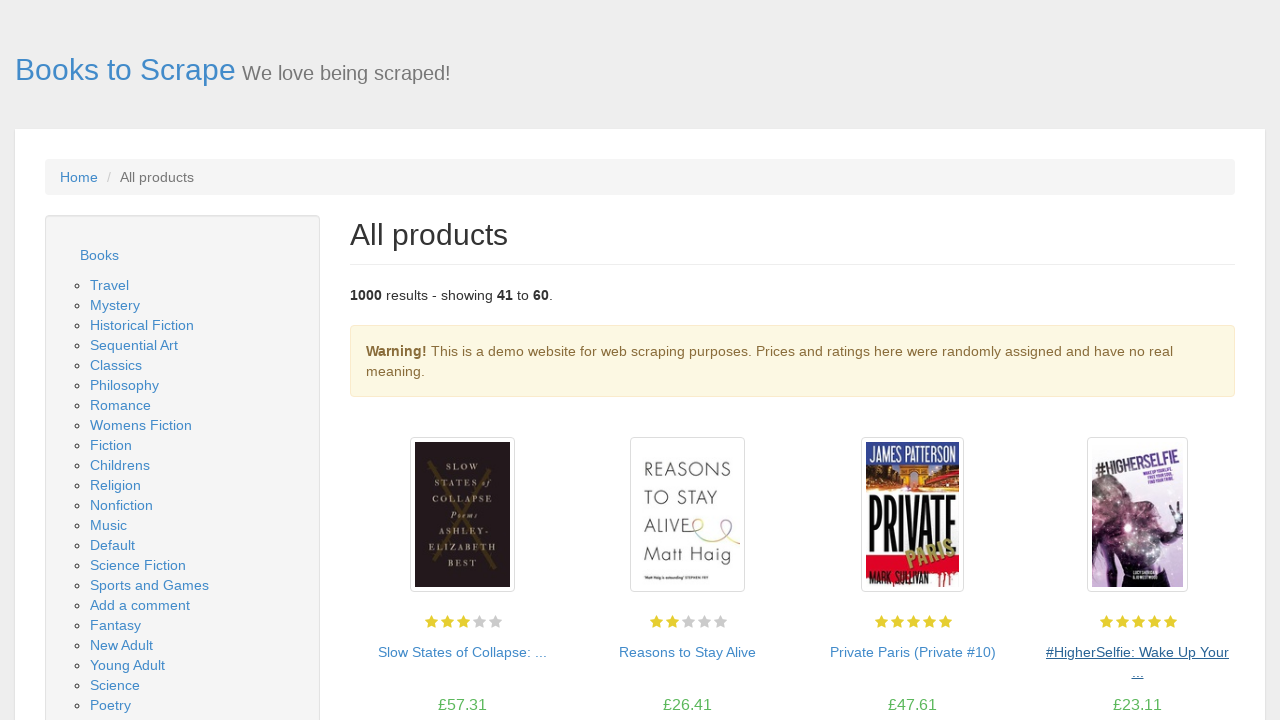

Verified books are displayed on the third page
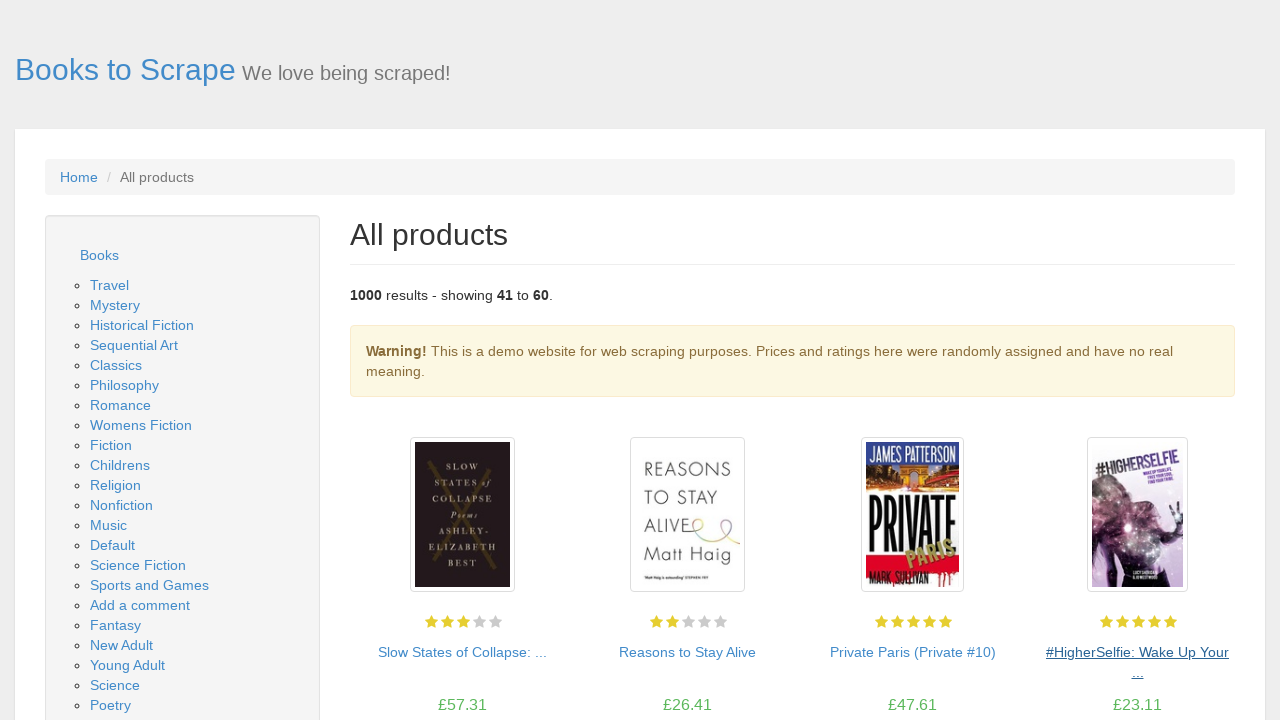

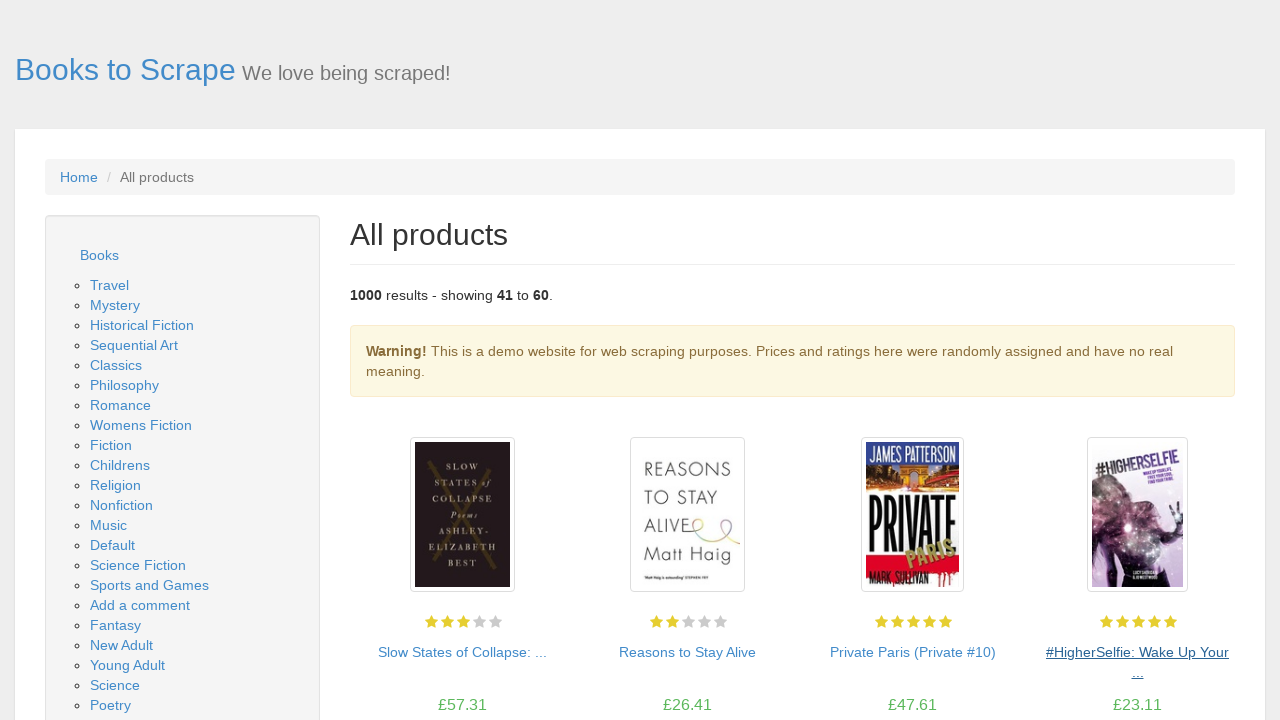